Opens the Greens Technology website and maximizes the browser window

Starting URL: http://www.greenstechnologys.com/

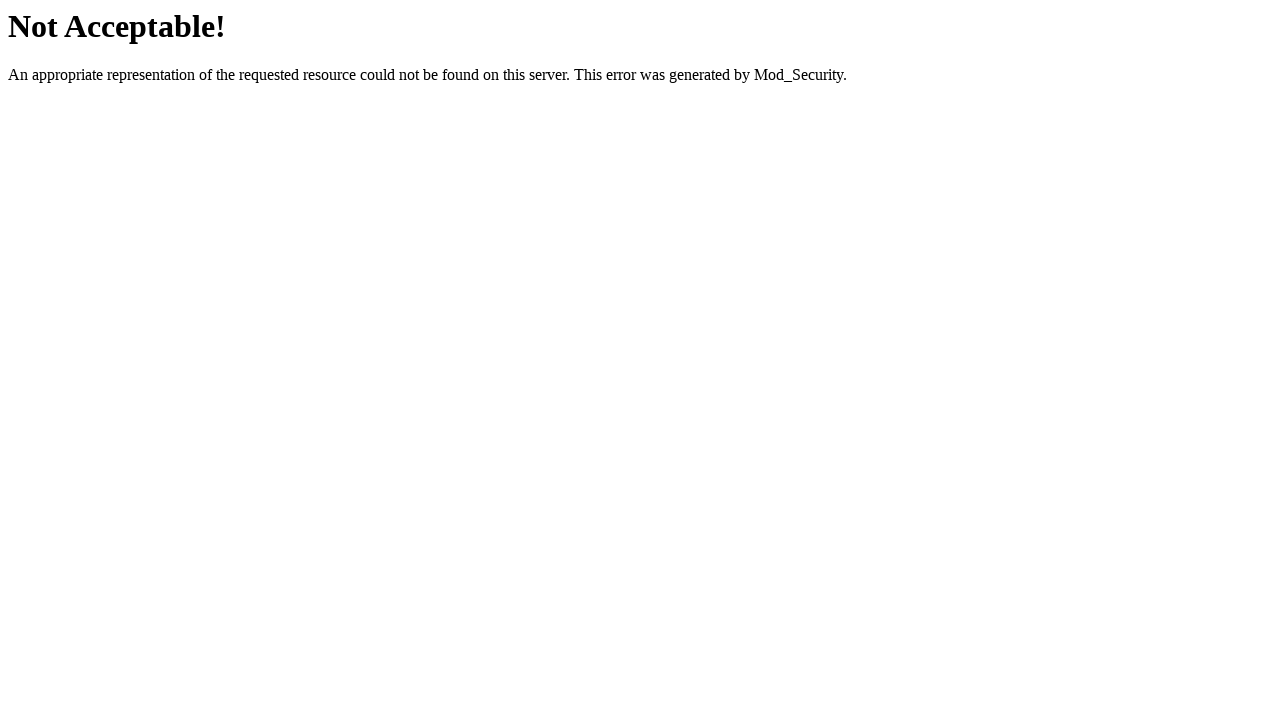

Navigated to Greens Technology website
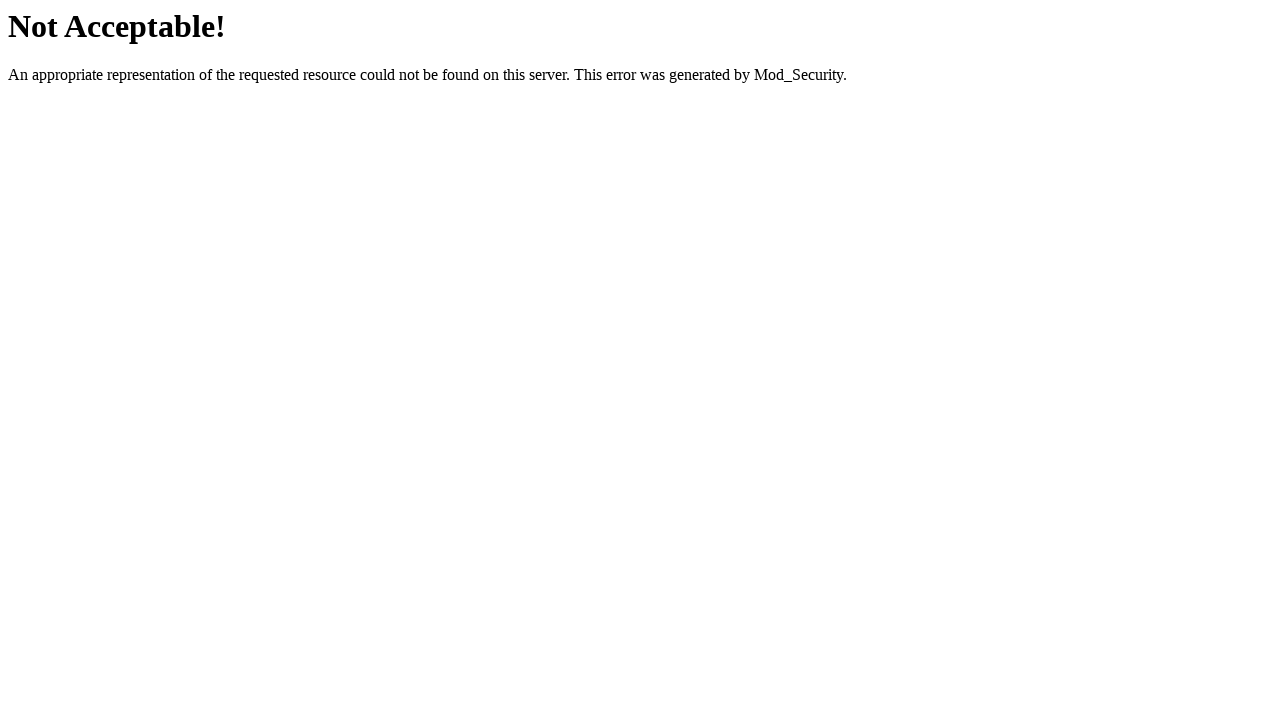

Maximized browser window to 1920x1080
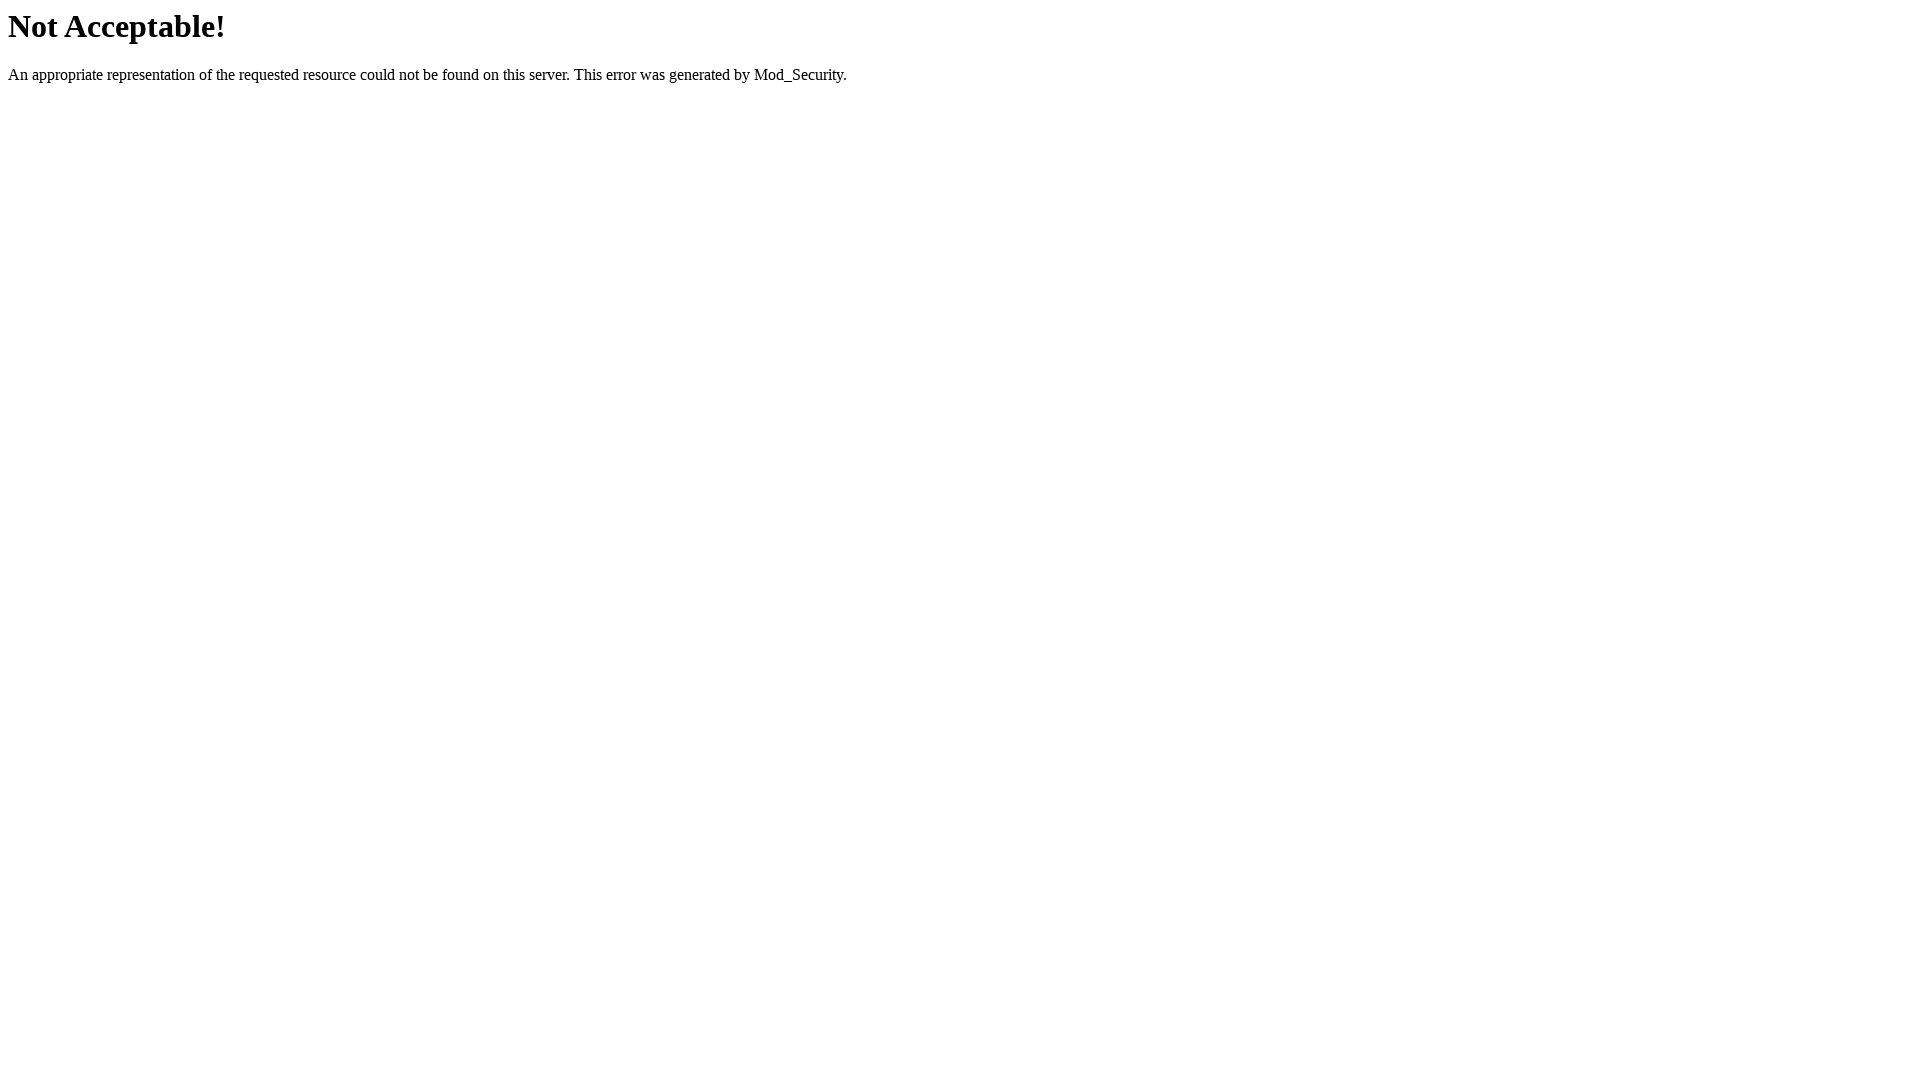

Page fully loaded
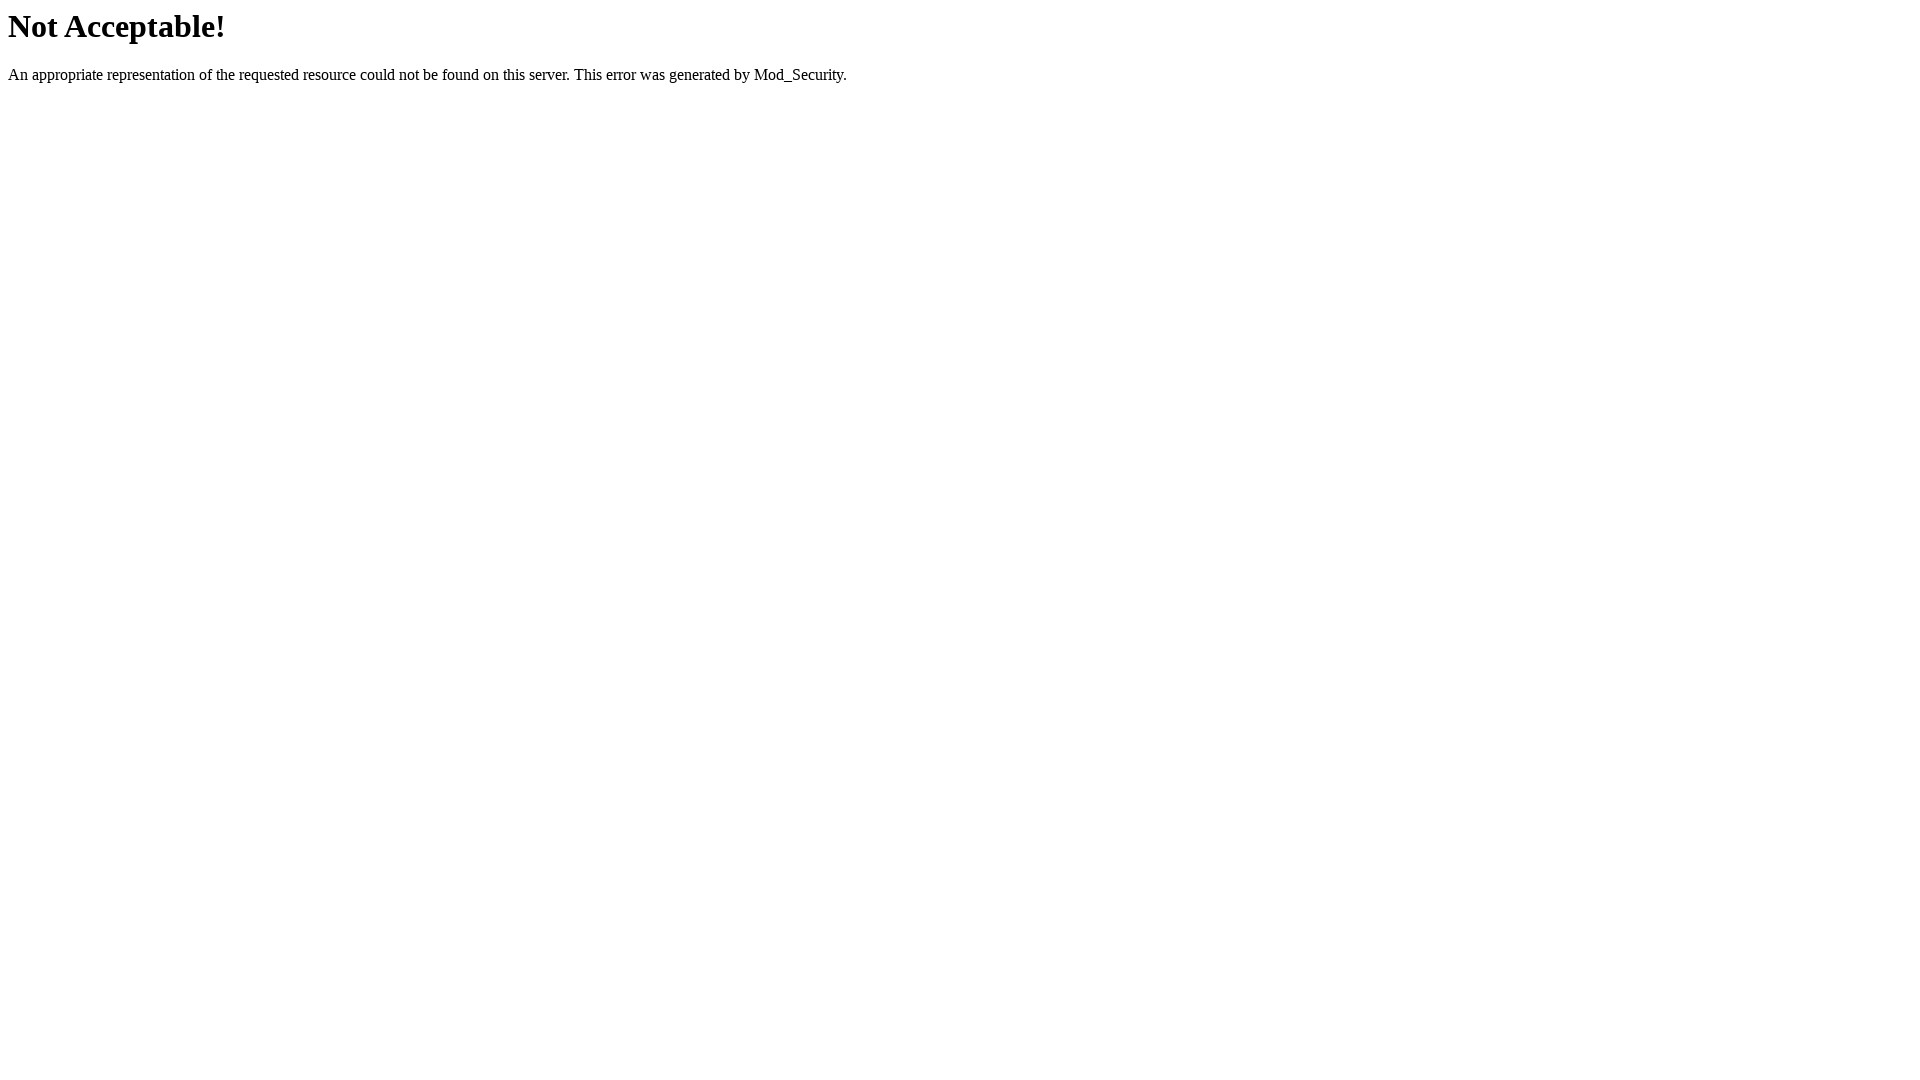

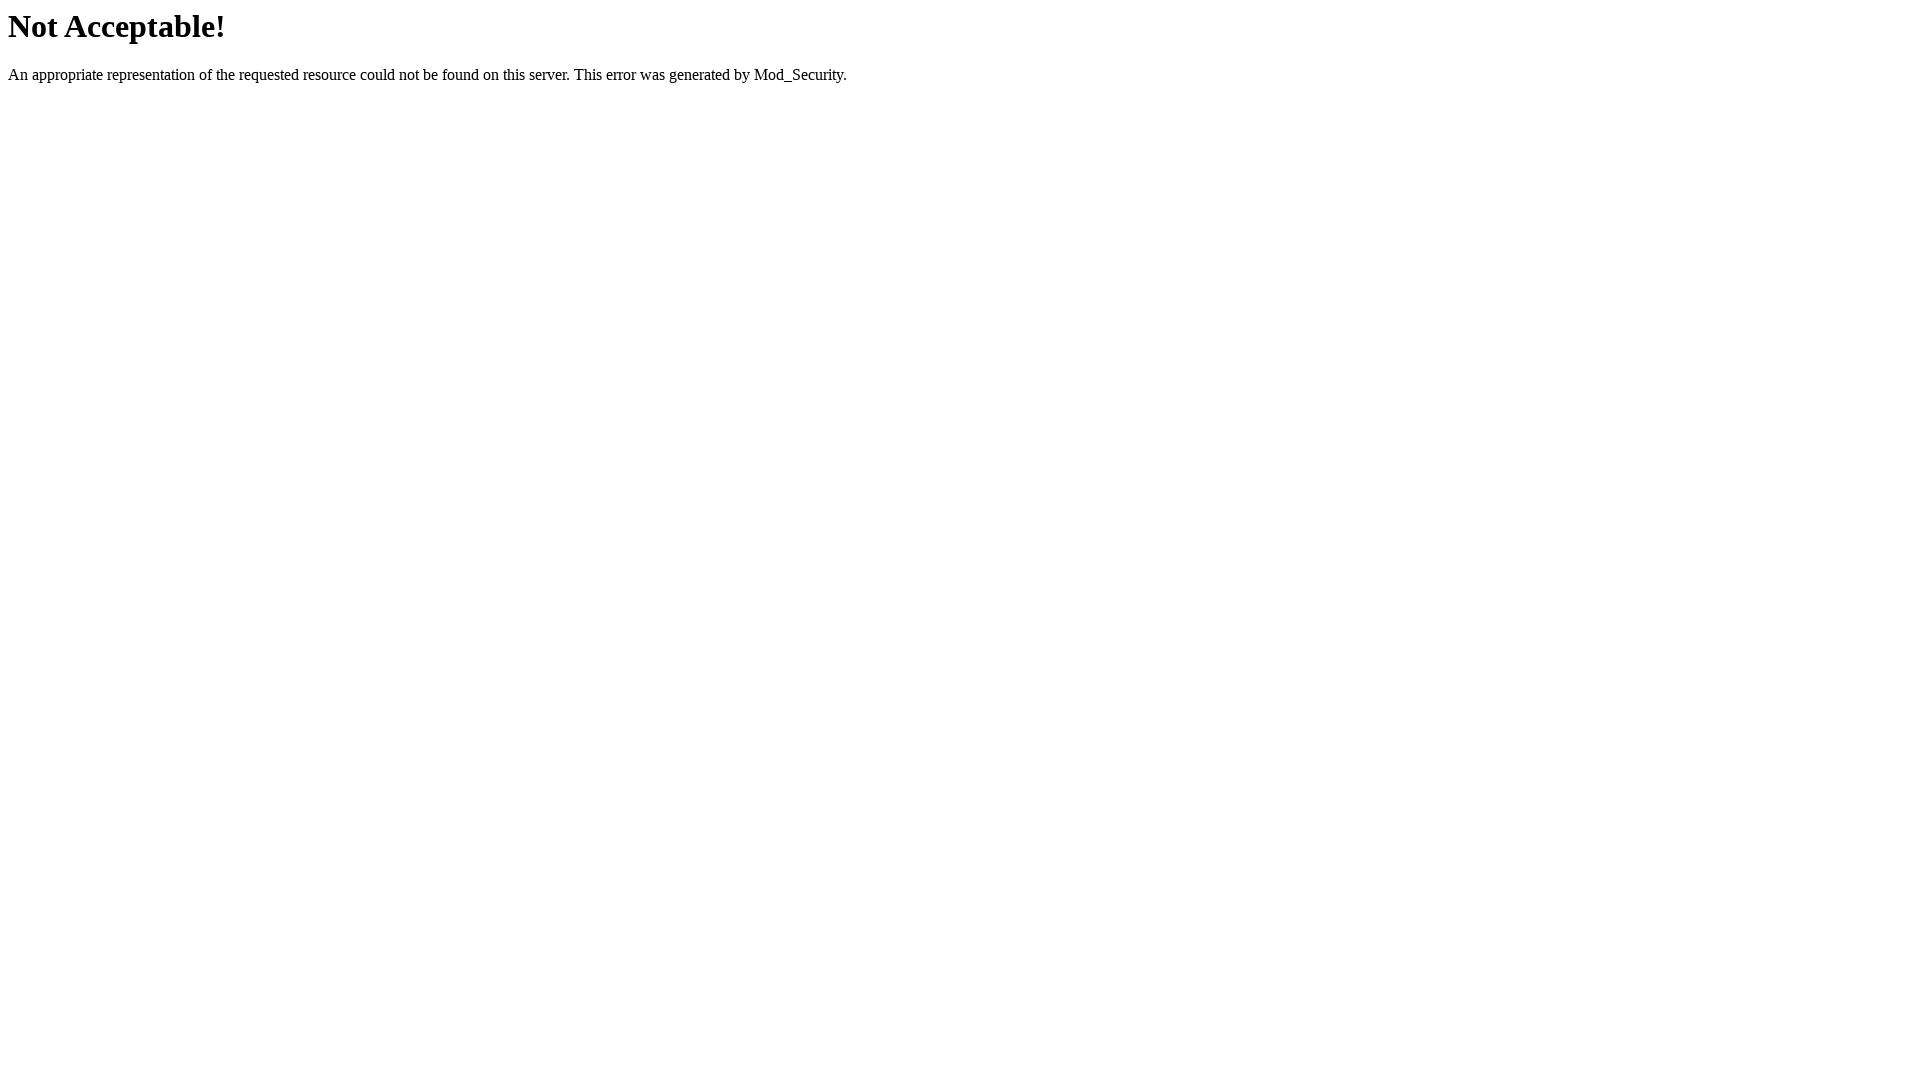